Tests hovering over the first image element on the page

Starting URL: https://the-internet.herokuapp.com/hovers

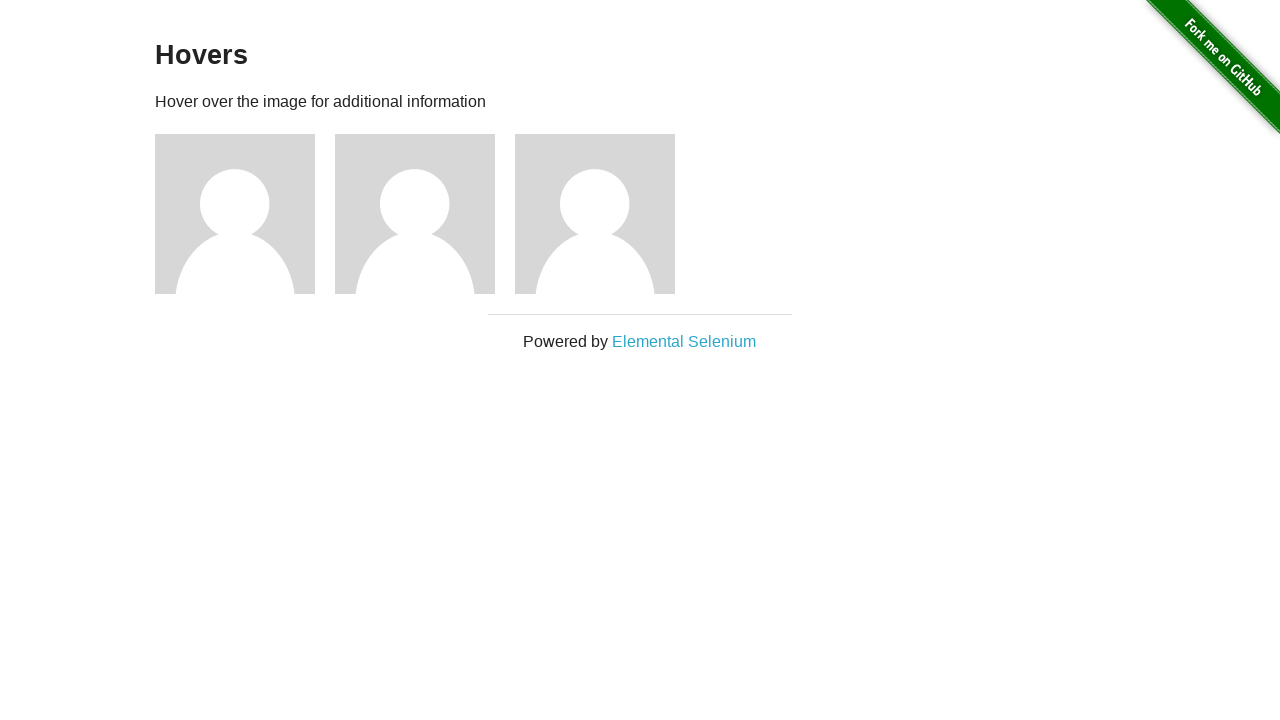

Navigated to hovers page
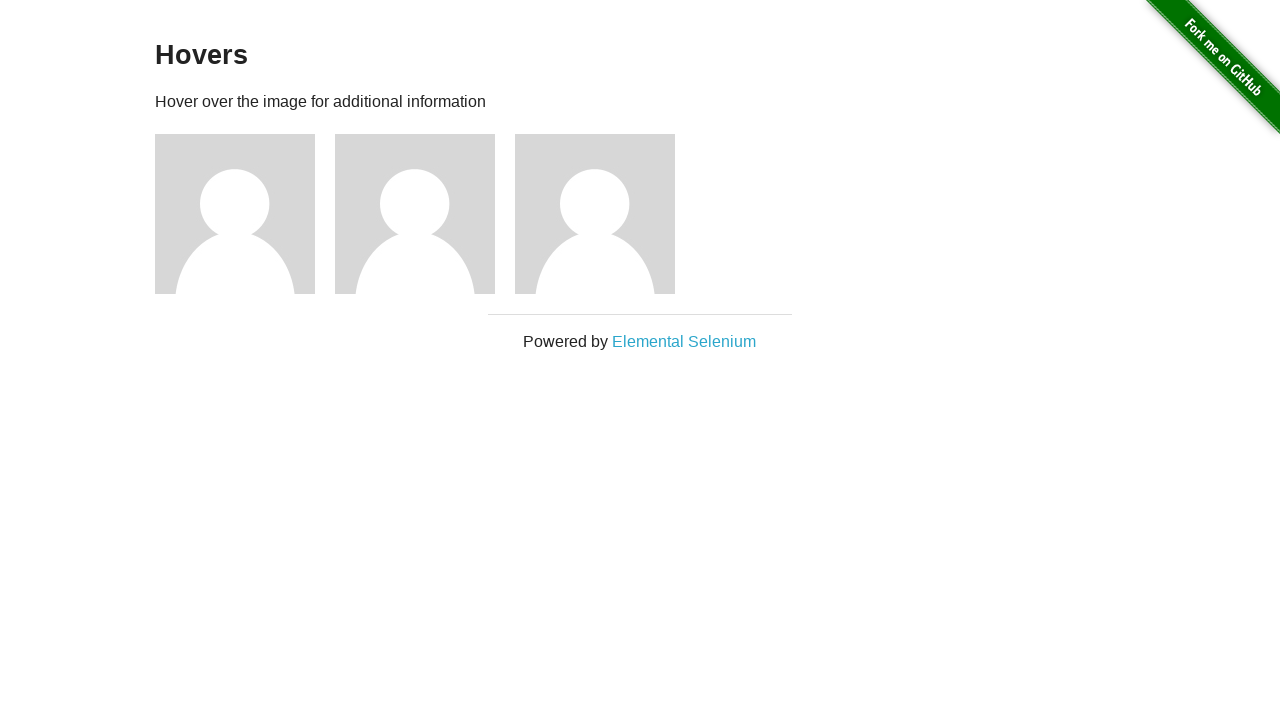

Hovered over the first image element on the page at (245, 214) on #content .figure >> nth=0
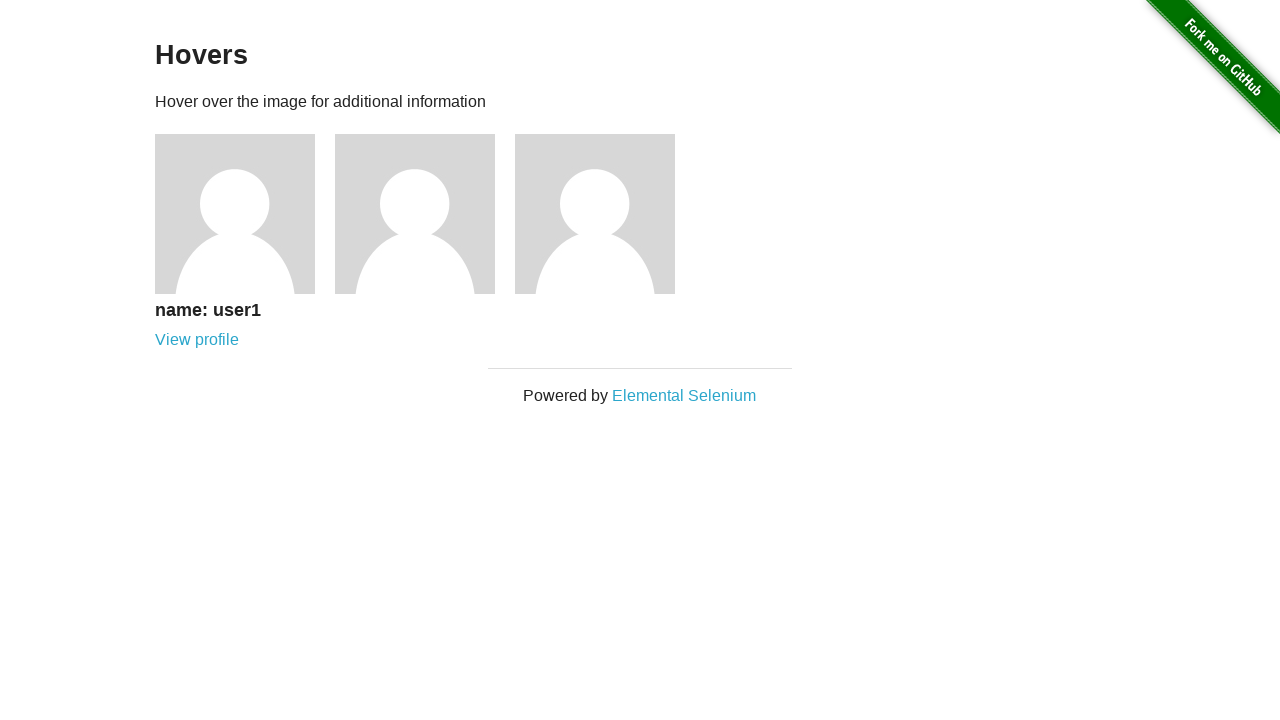

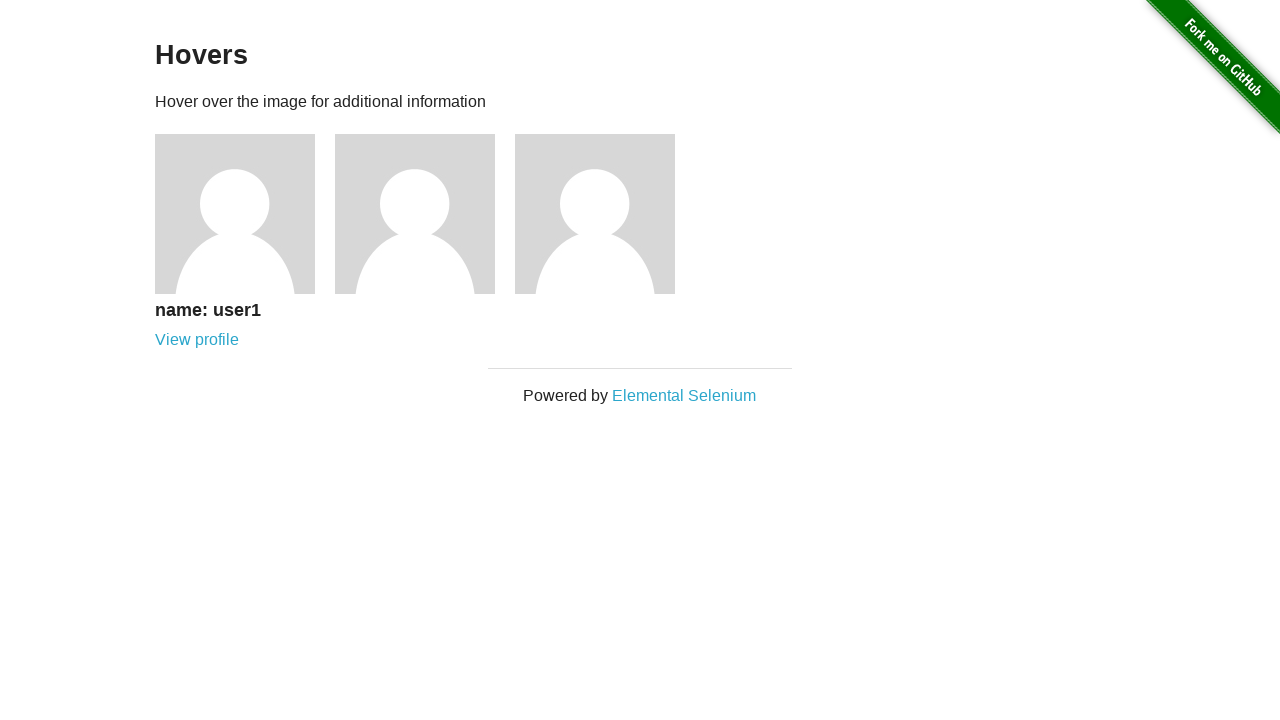